Tests clicking on the "Our Beginning" navigation link and verifying the page loads, then navigating back.

Starting URL: https://yufoodsco.com

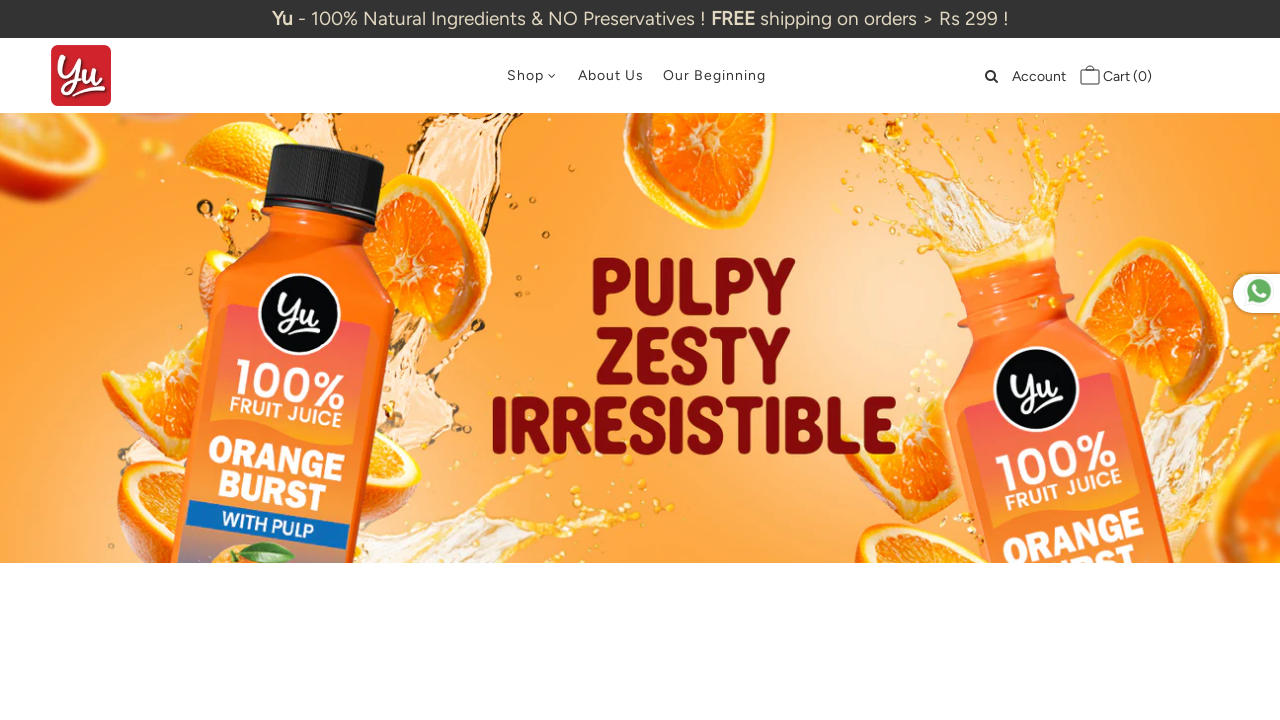

Newsletter popup not present or failed to close on a.js-popup-close.newsletter__popup-container-close
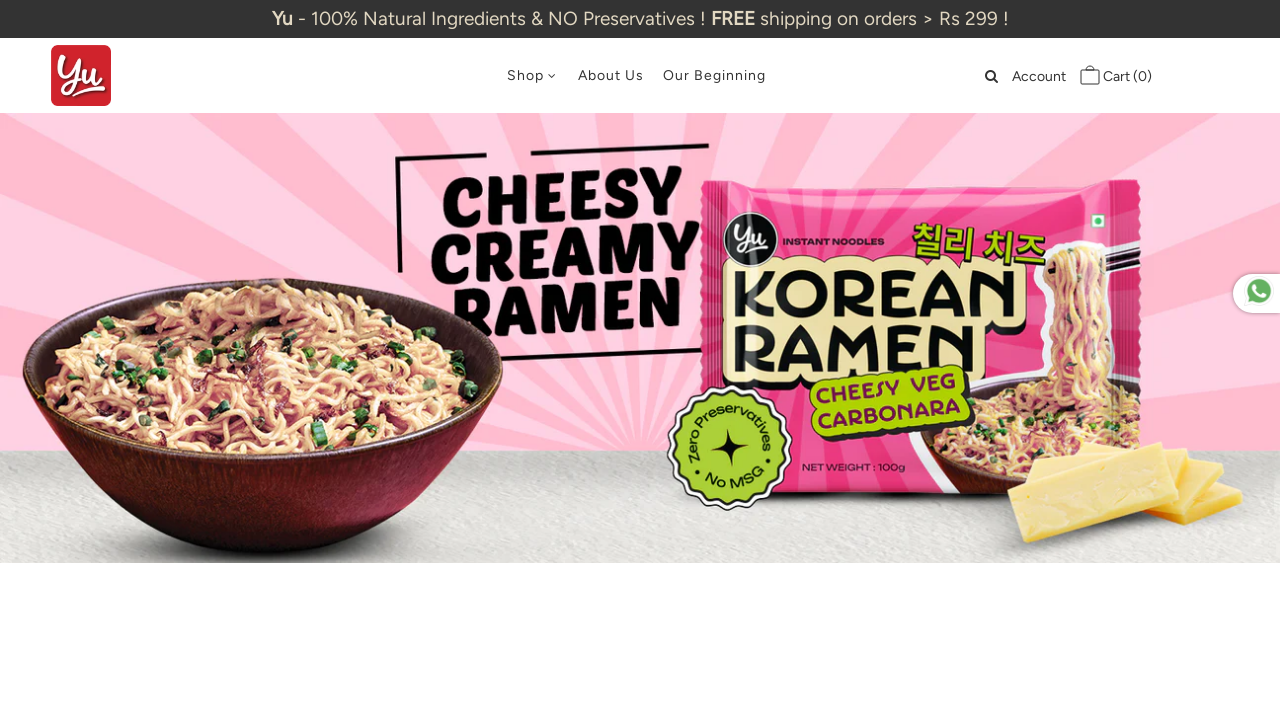

Clicked on 'Our Beginning' navigation link at (707, 76) on (//a[@href='/pages/our-beginning'])[2]
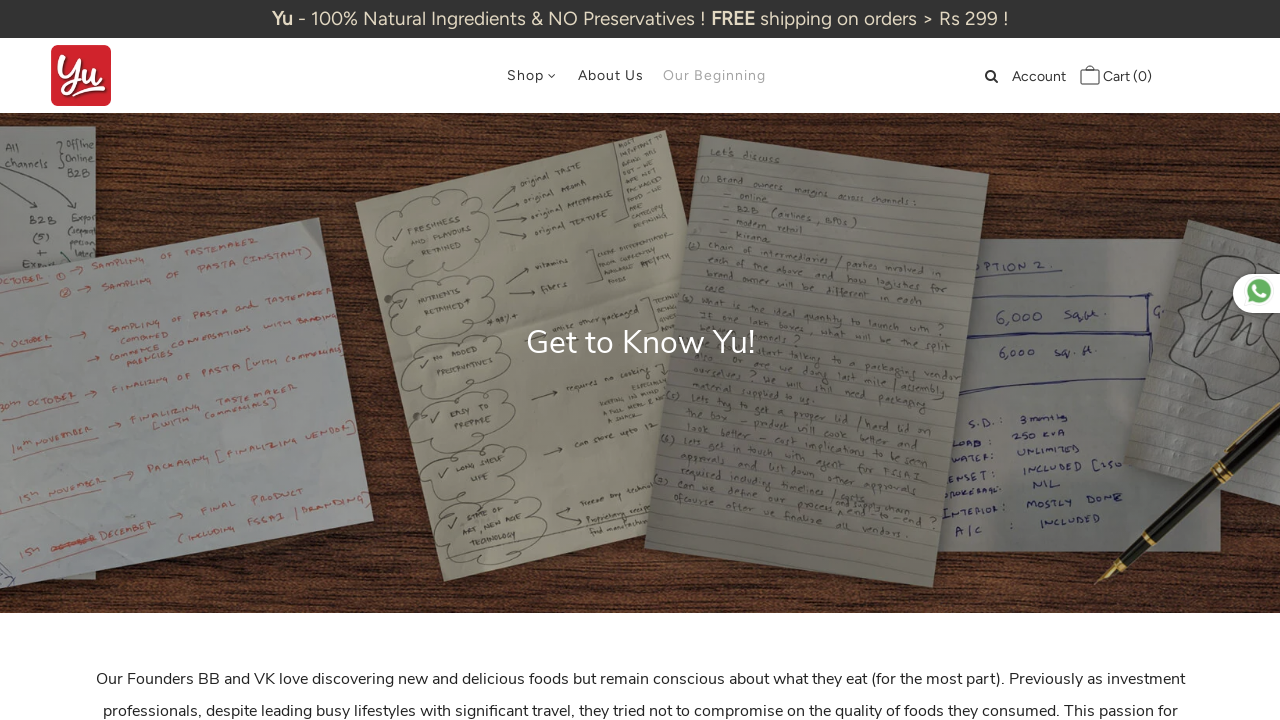

Navigated back to previous page
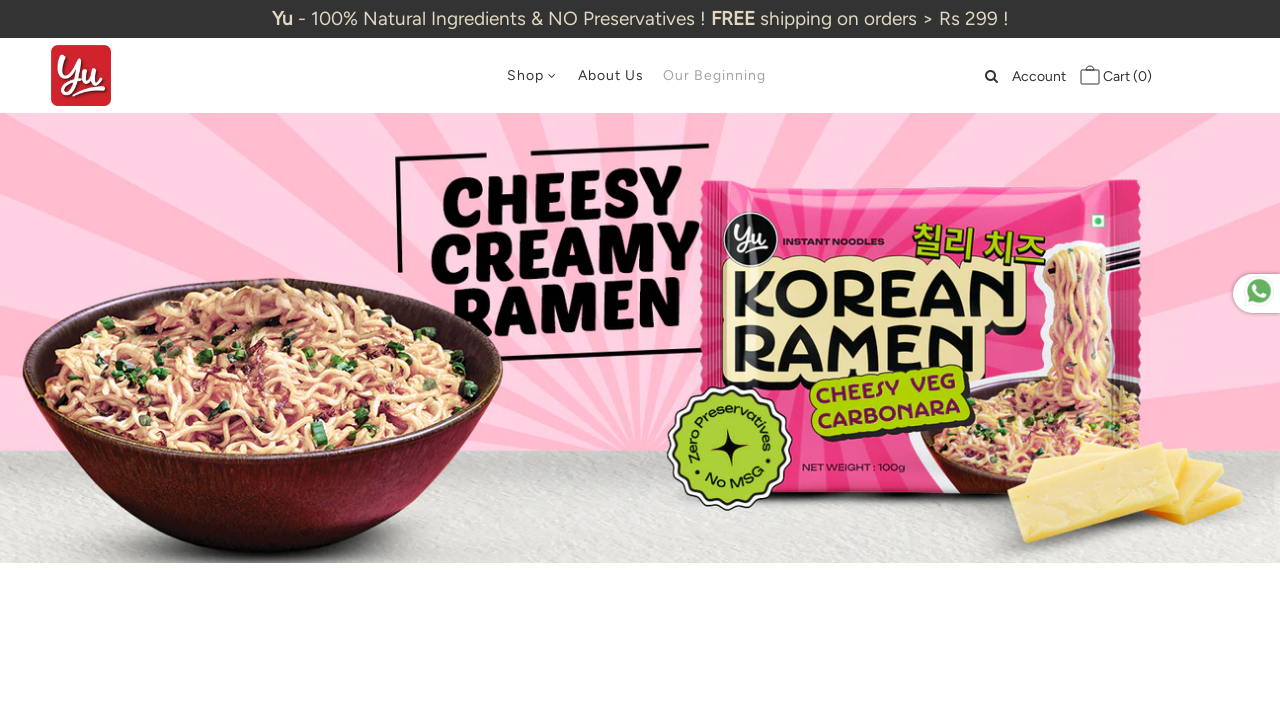

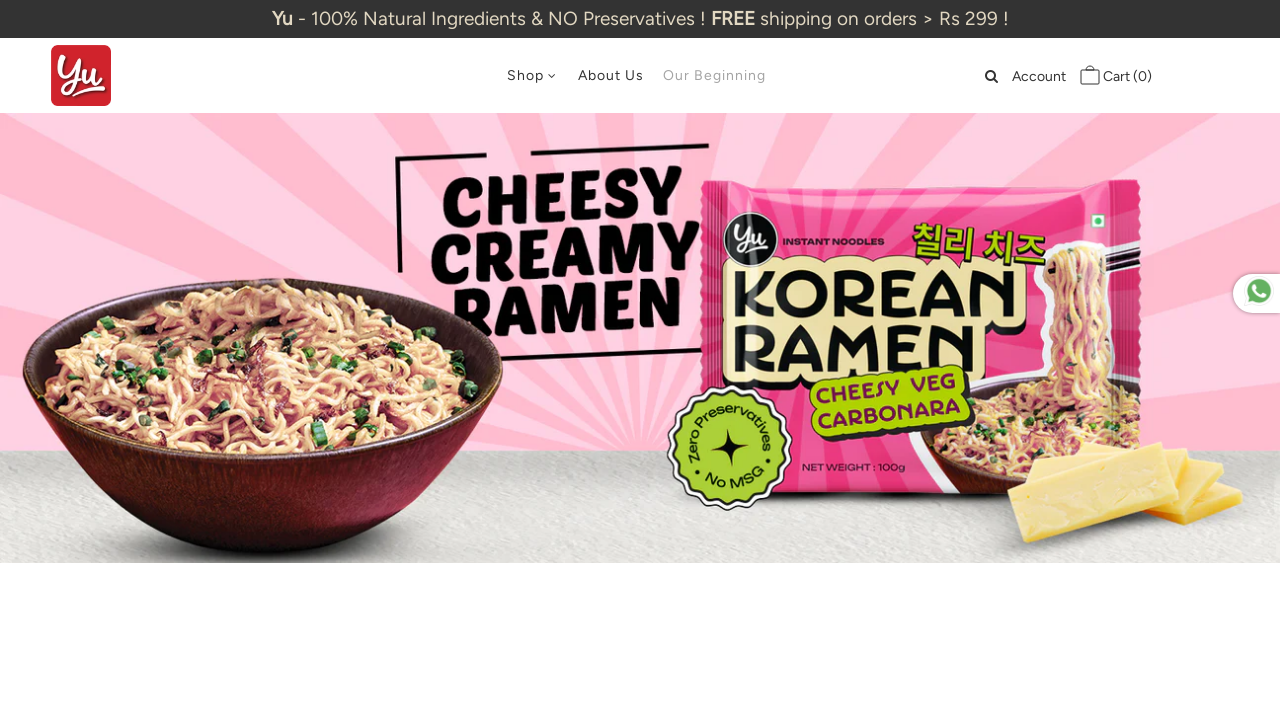